Tests drag and drop functionality on jQuery UI demo page by dragging an element and dropping it onto a target droppable area within an iframe

Starting URL: https://jqueryui.com/droppable/

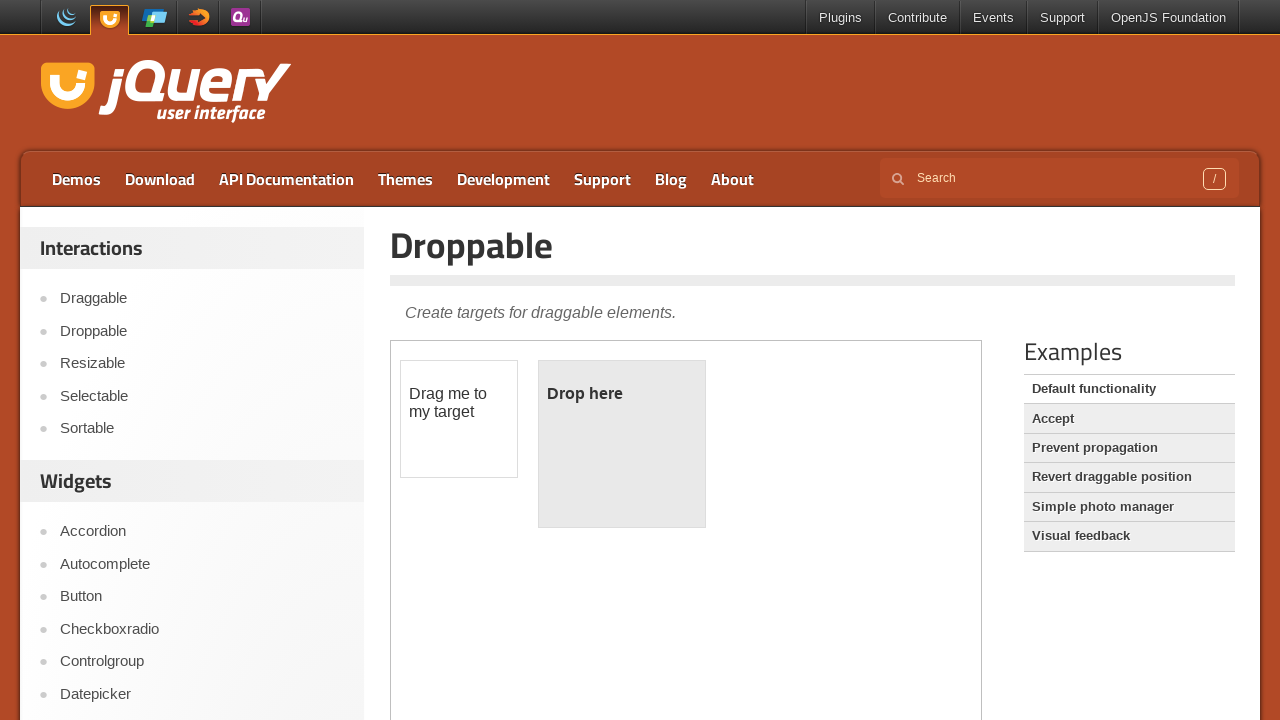

Located iframe containing drag and drop demo
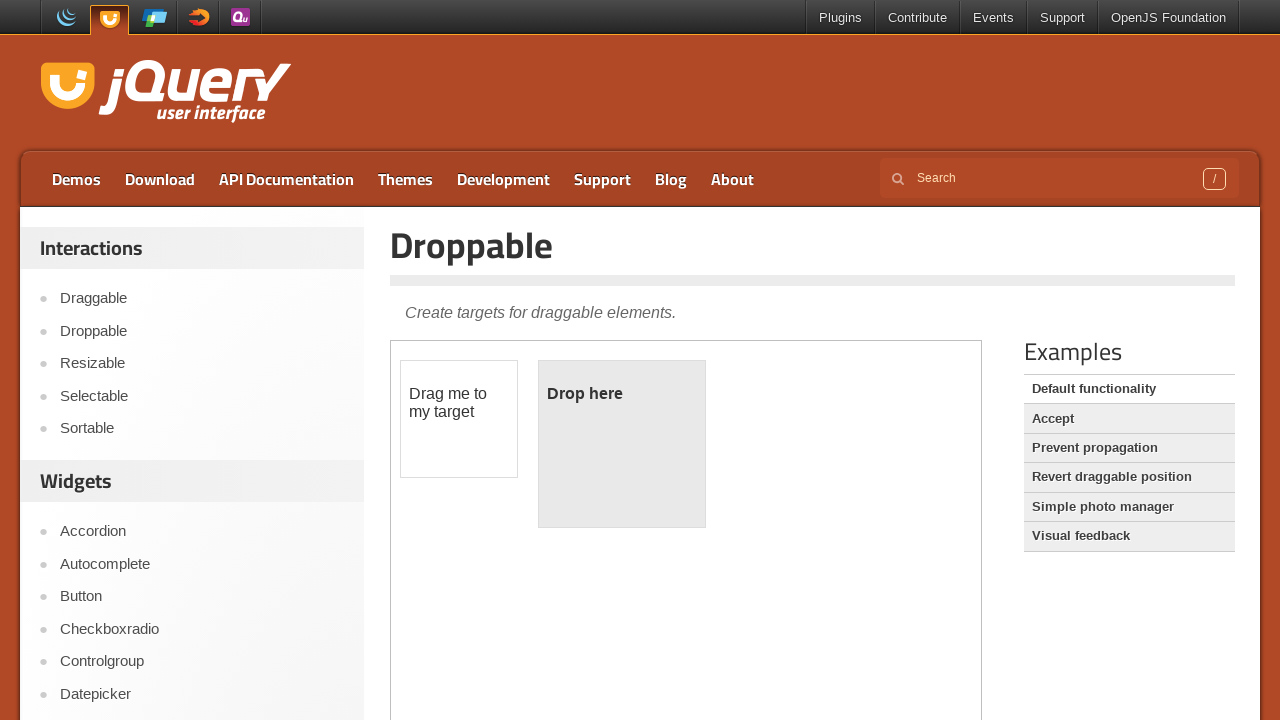

Located draggable element with ID 'draggable'
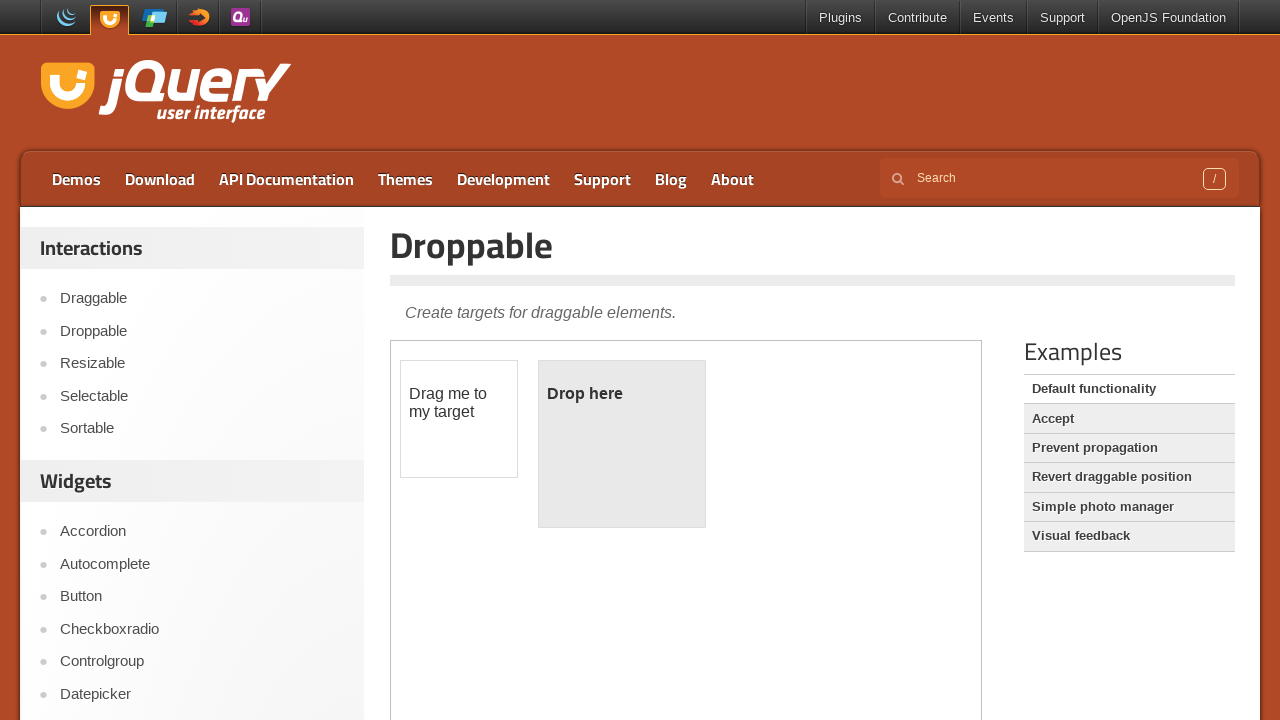

Located droppable target element with ID 'droppable'
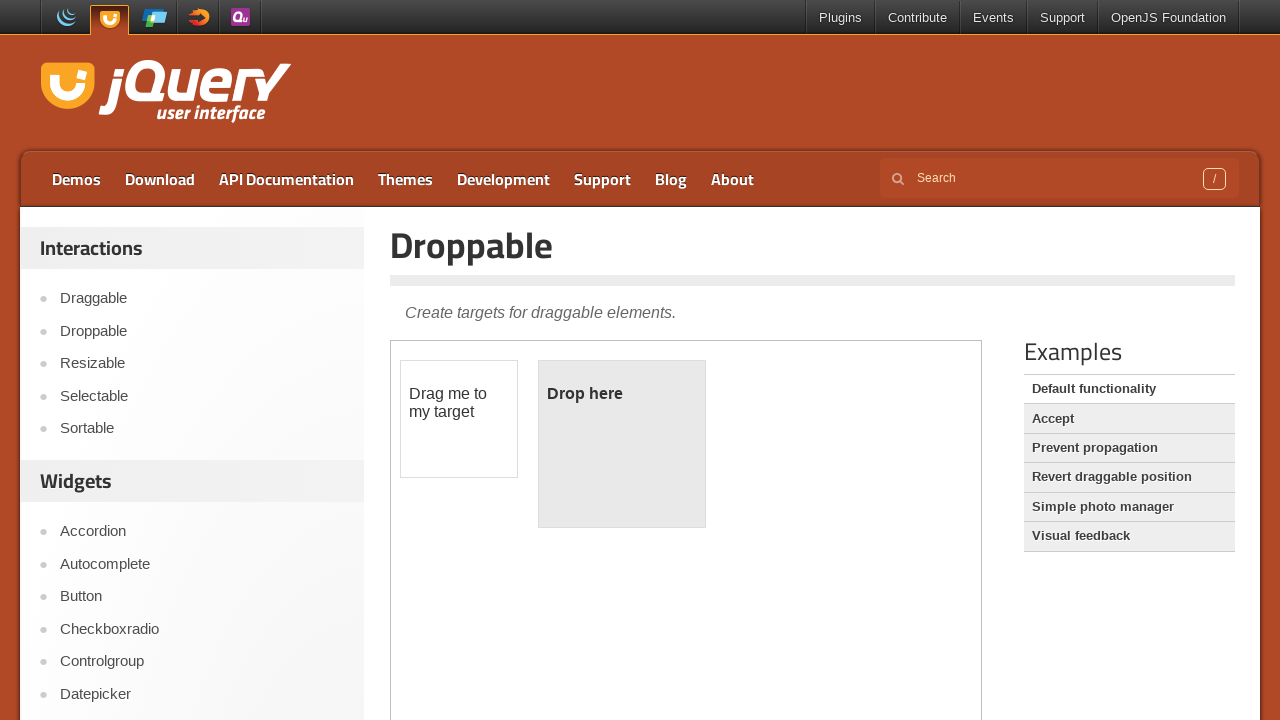

Dragged draggable element onto droppable target at (622, 444)
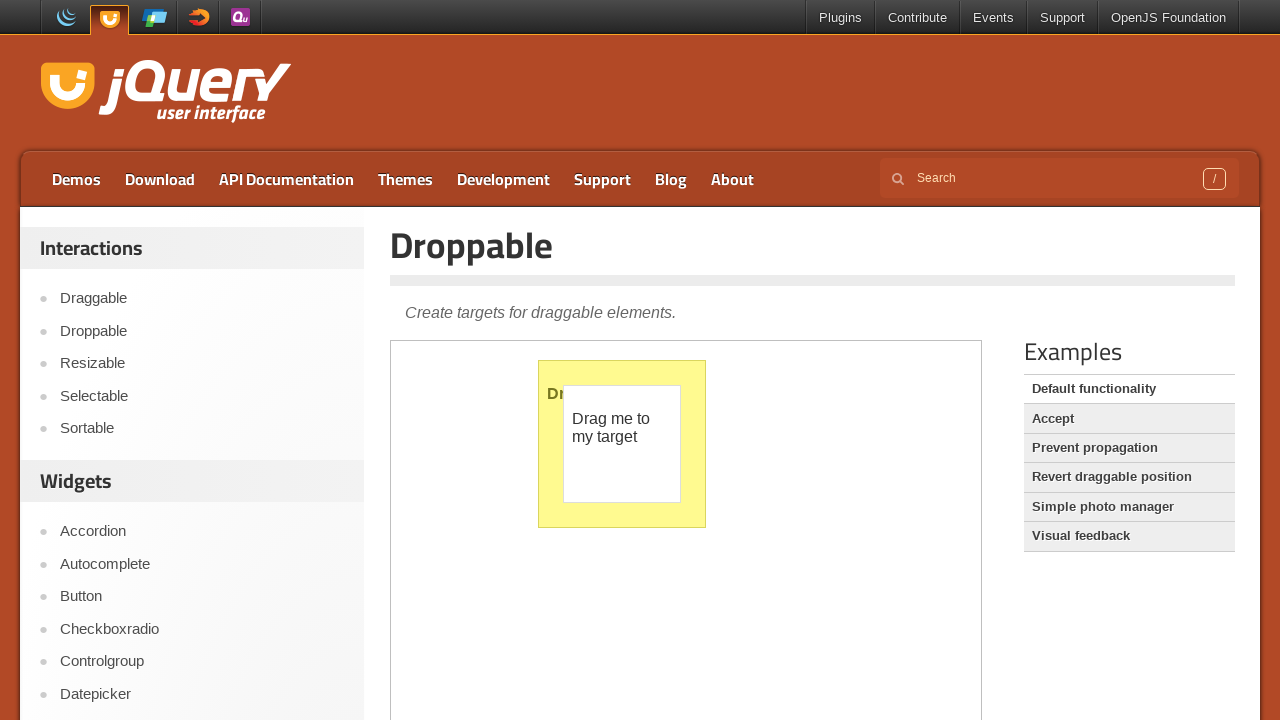

Verified drop was successful - droppable element now has ui-state-highlight class
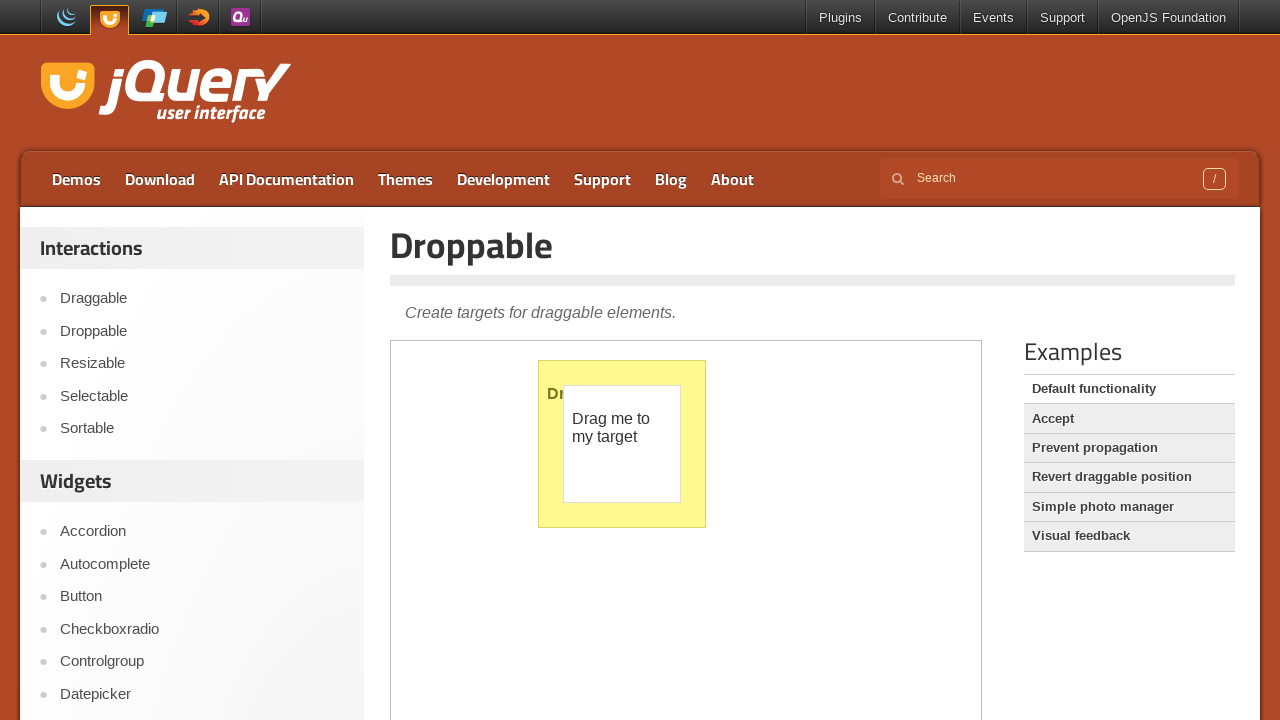

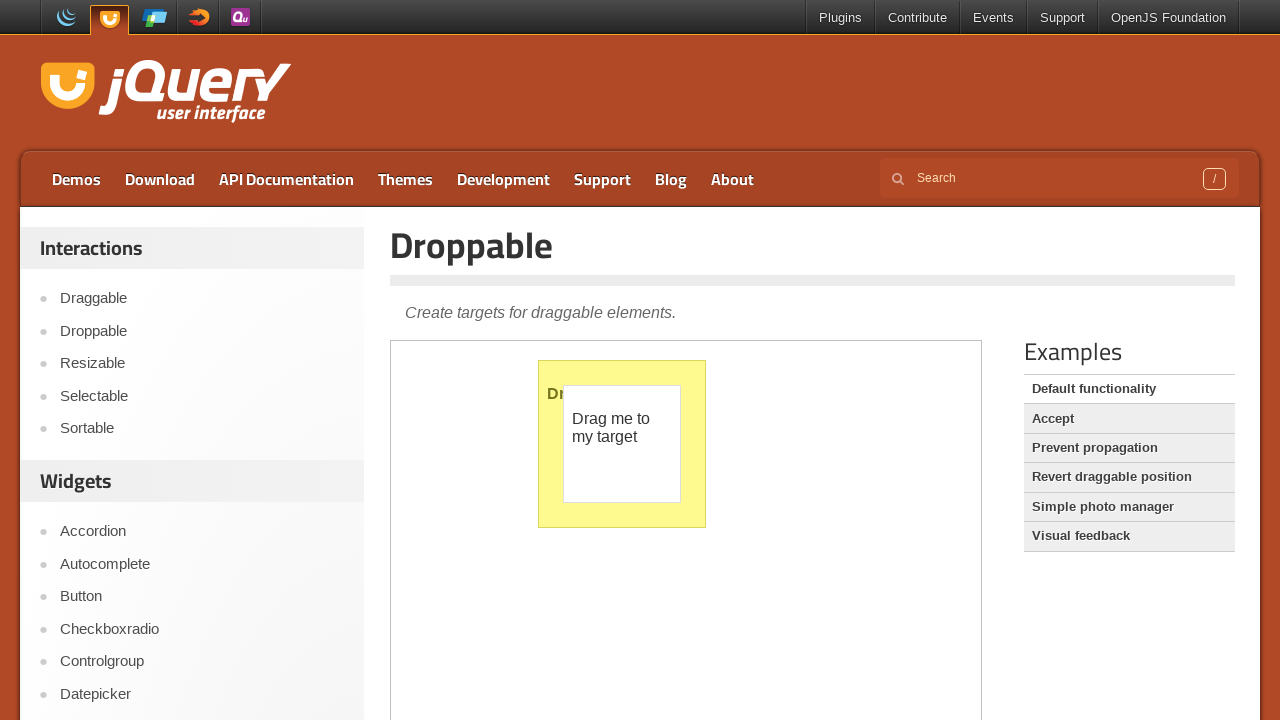